Tests clicking a button multiple times on the UI Testing Playground class attribute page

Starting URL: http://uitestingplayground.com/classattr

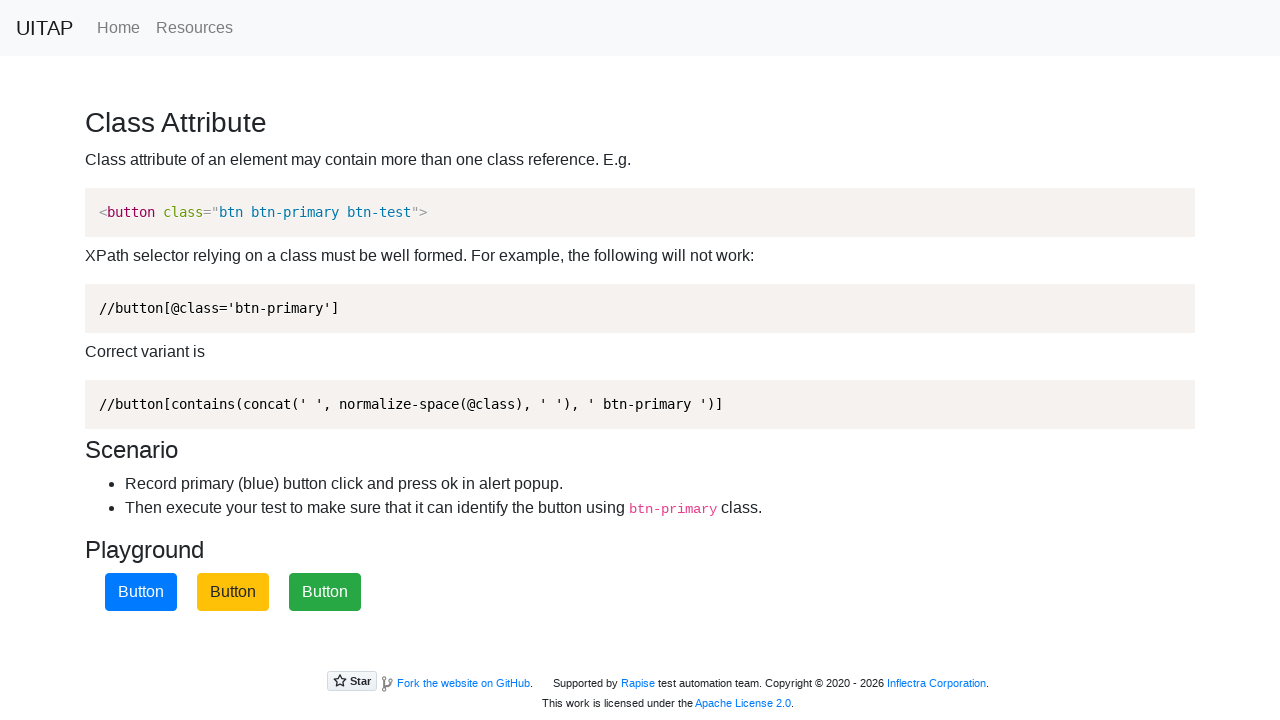

Navigated to UI Testing Playground class attribute page
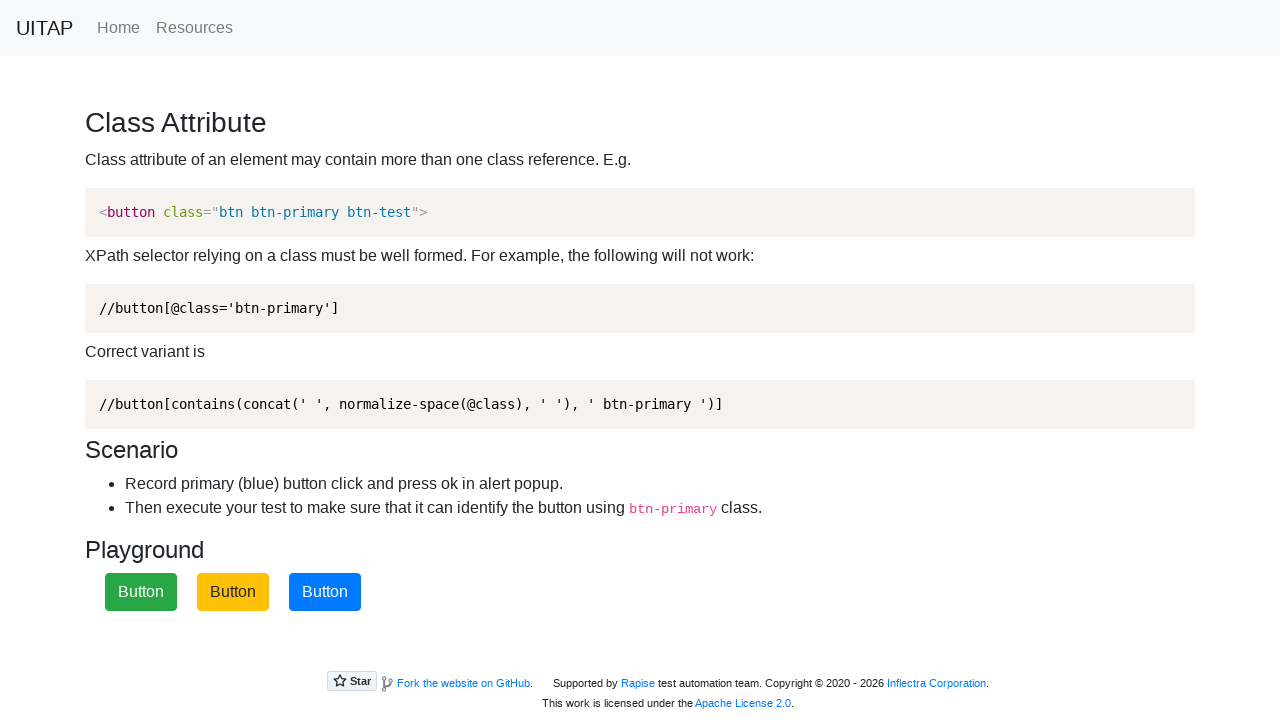

Located the blue primary button element
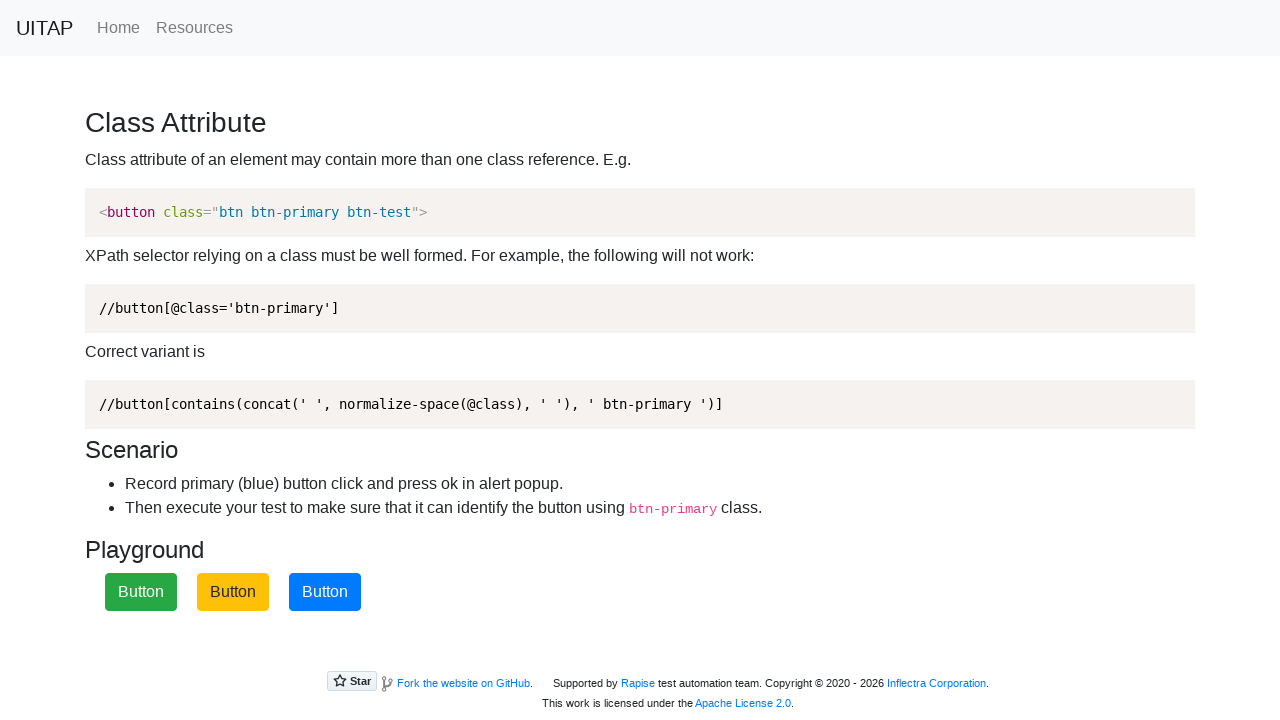

Clicked the blue primary button at (325, 592) on .btn.btn-primary
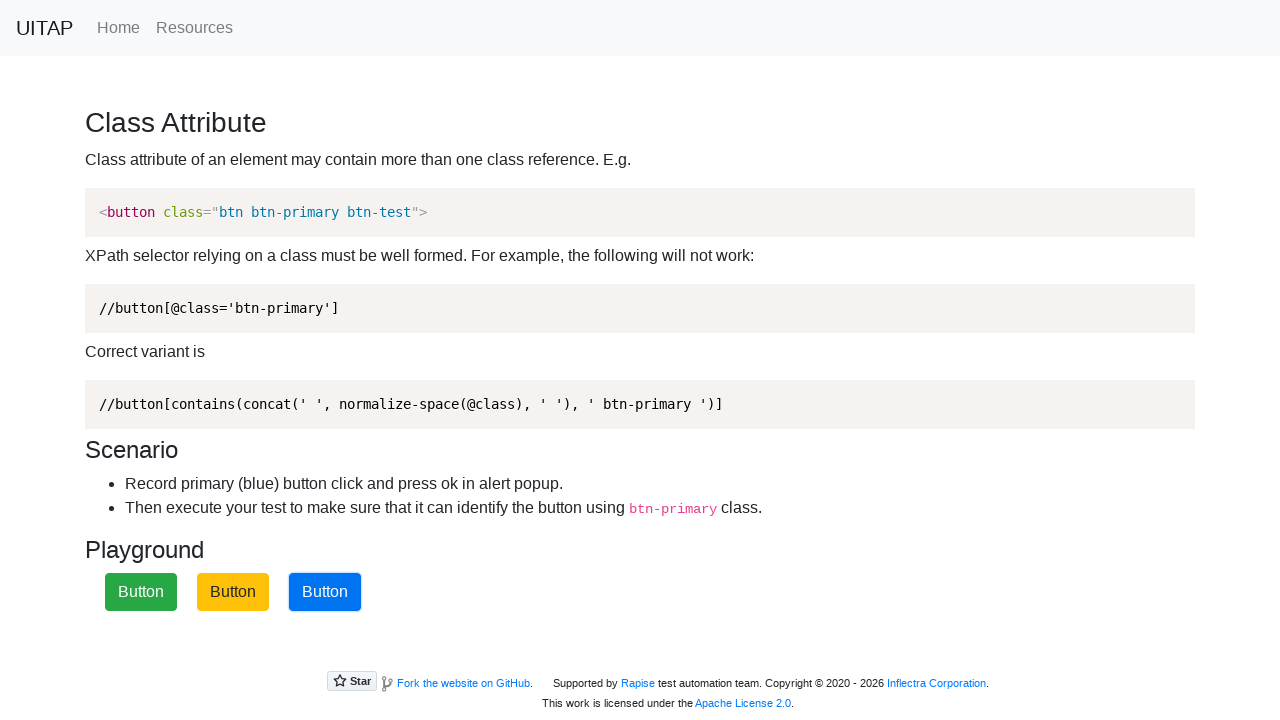

Alert dialog handler registered
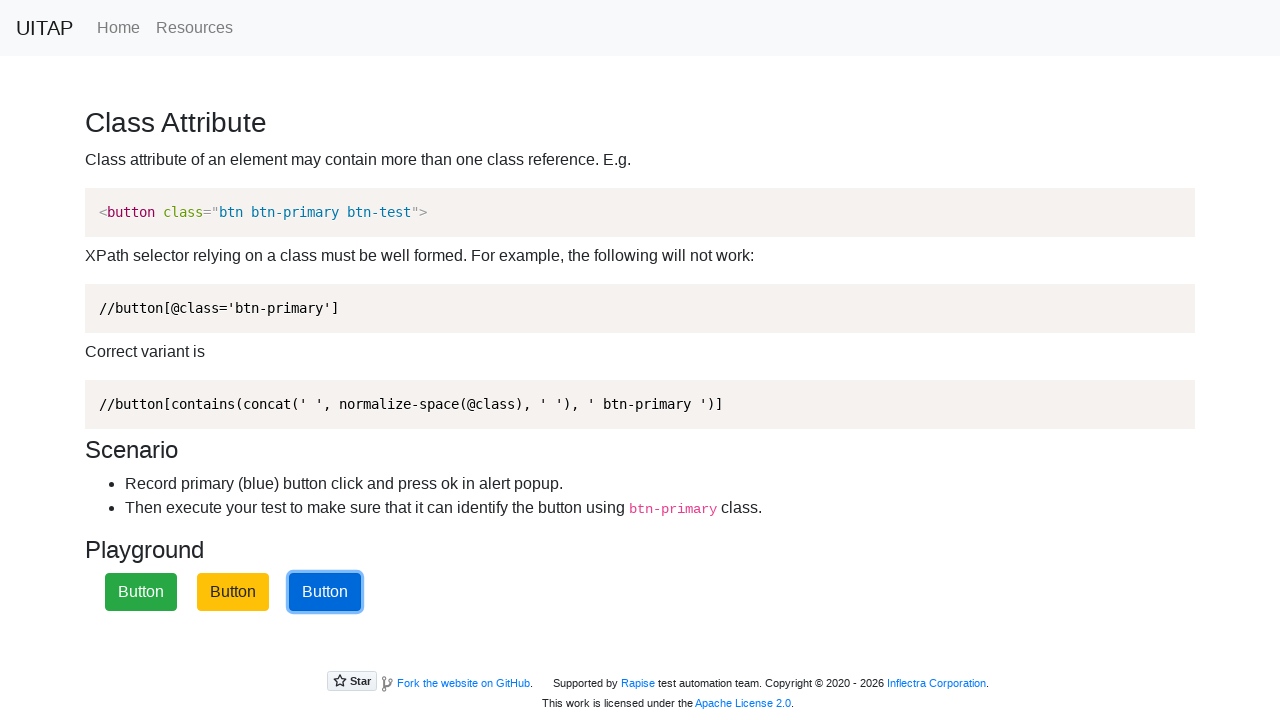

Clicked the blue primary button at (325, 592) on .btn.btn-primary
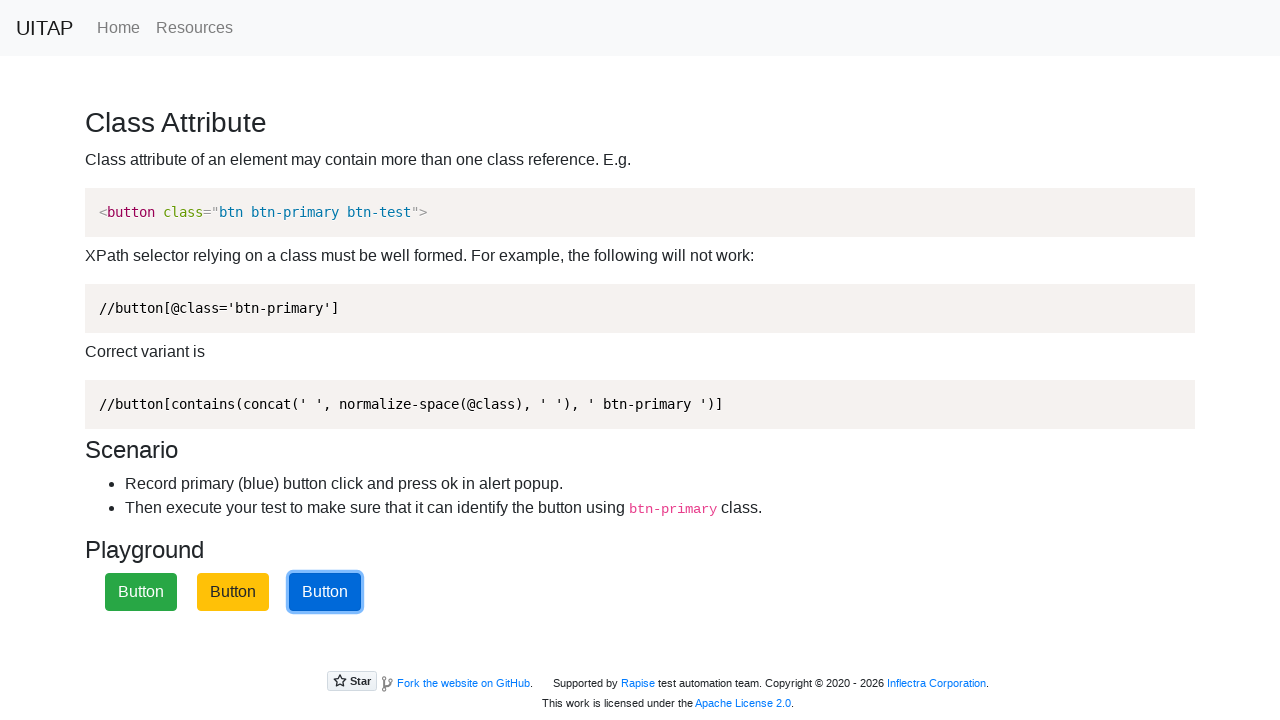

Alert dialog handler registered
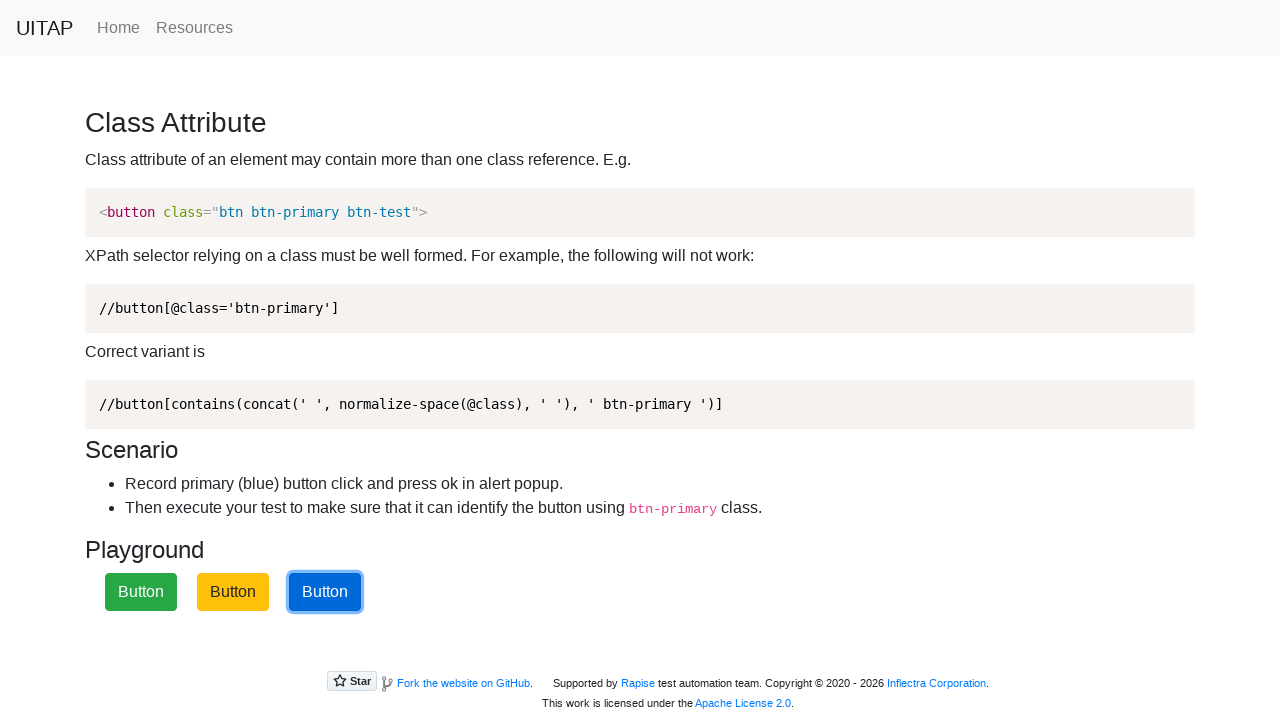

Clicked the blue primary button at (325, 592) on .btn.btn-primary
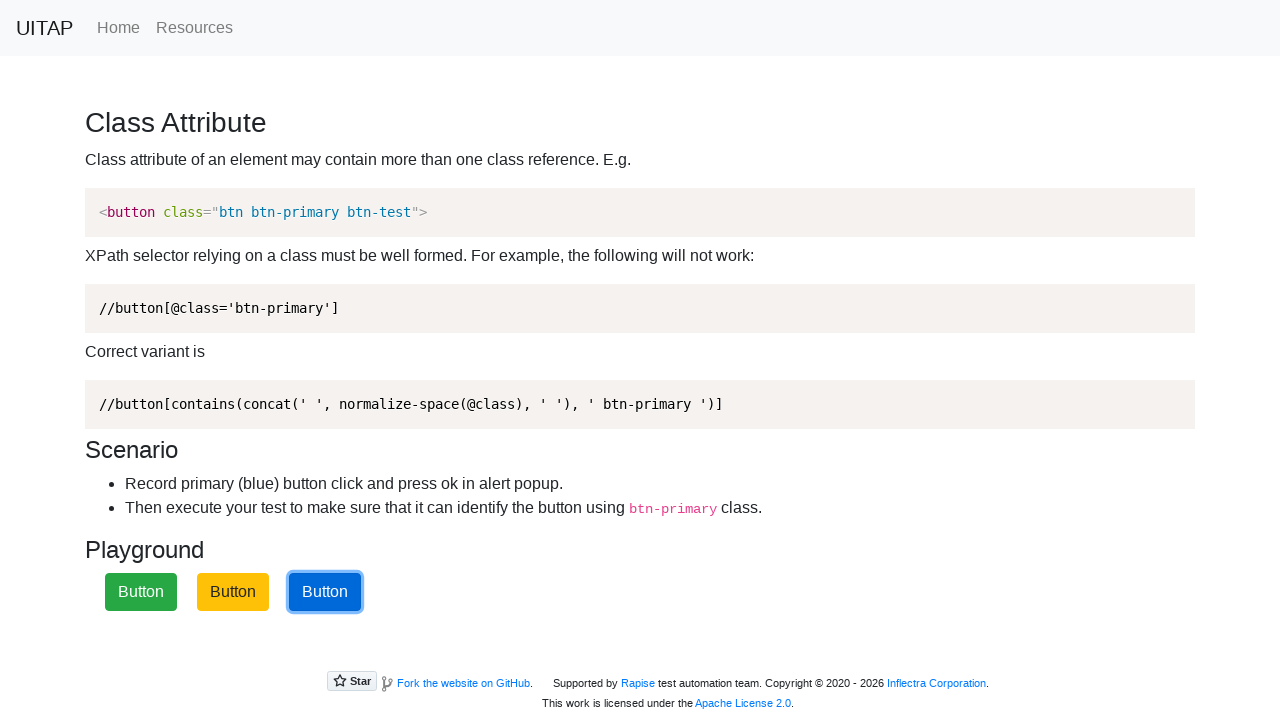

Alert dialog handler registered
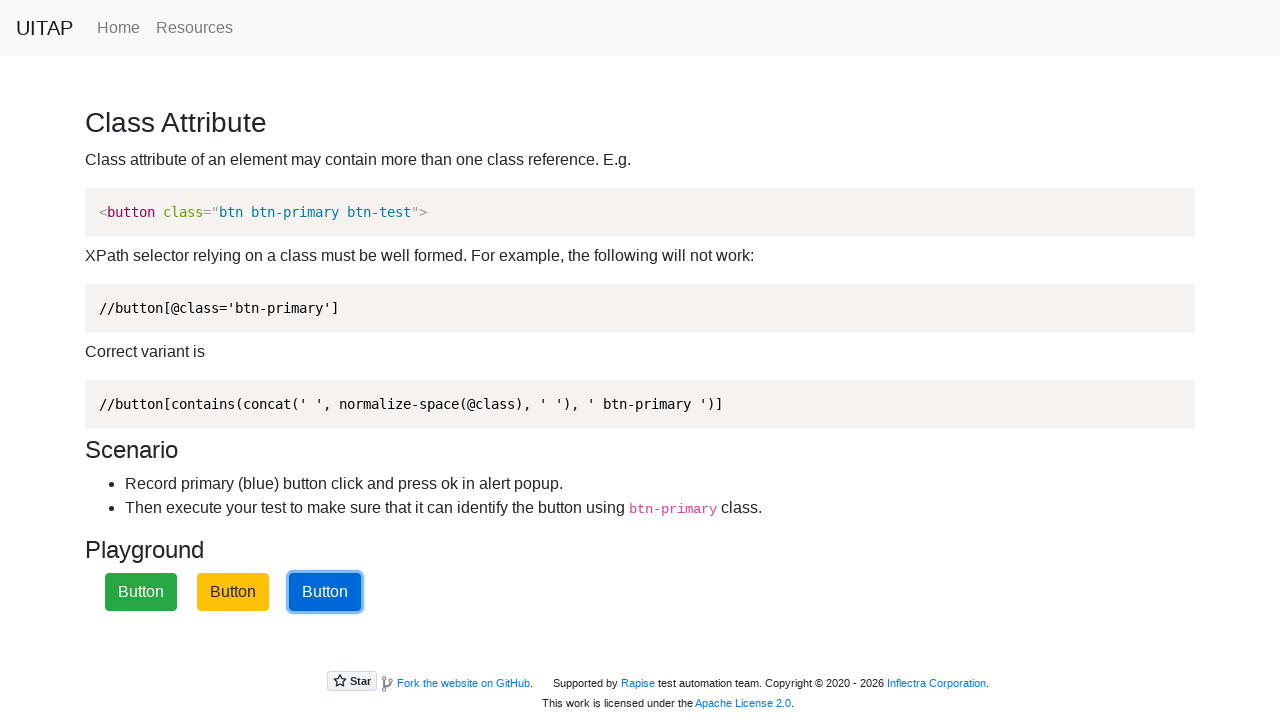

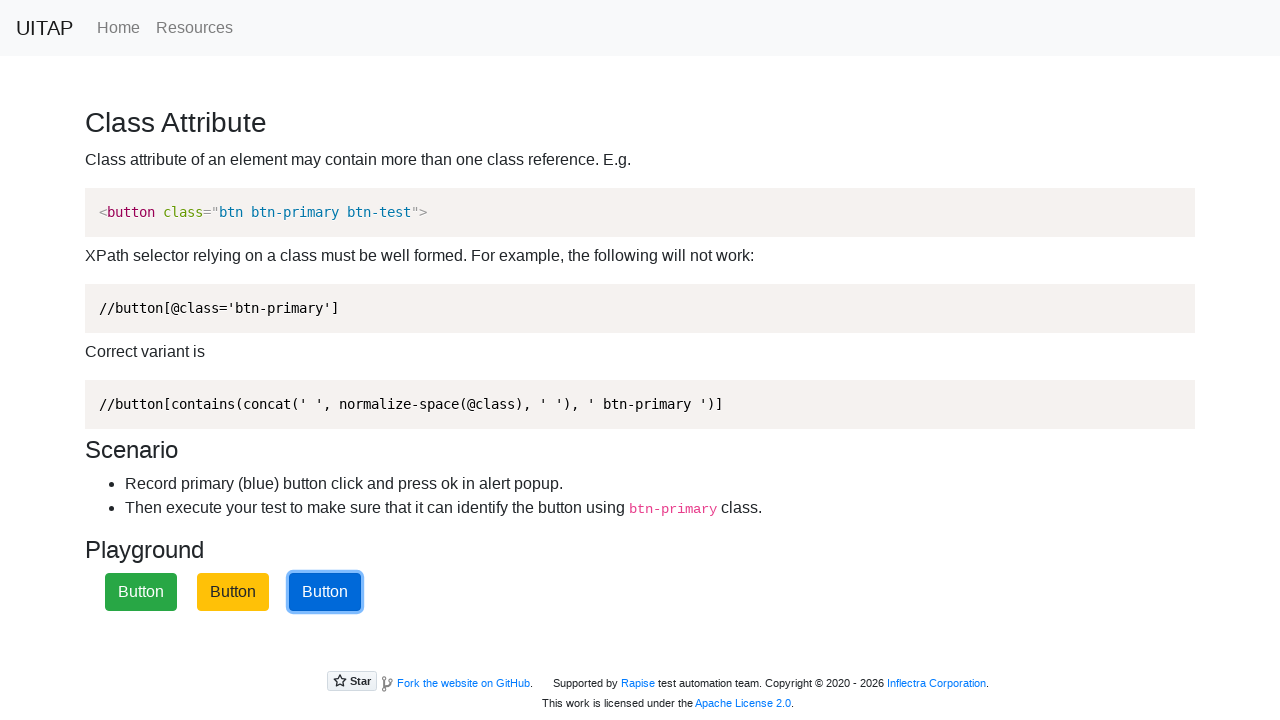